Navigates to WebdriverIO homepage and checks if the Get Started button is clickable

Starting URL: https://webdriver.io

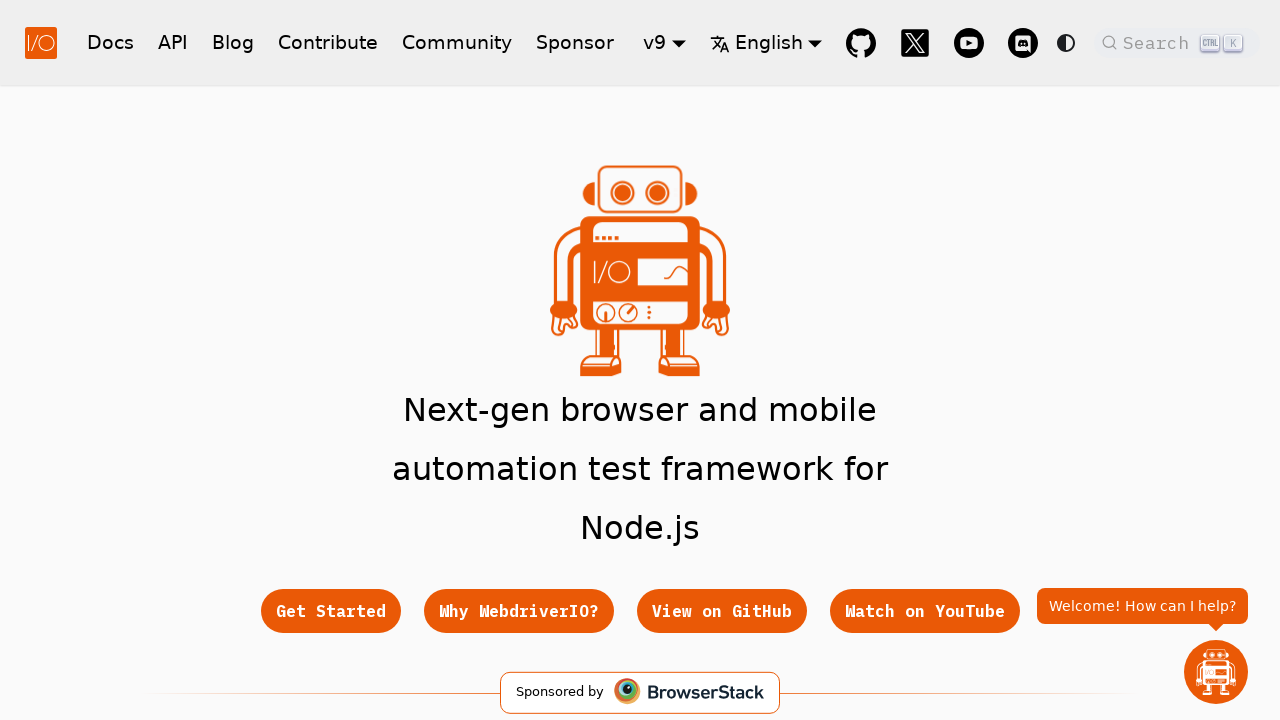

Located the Get Started button element
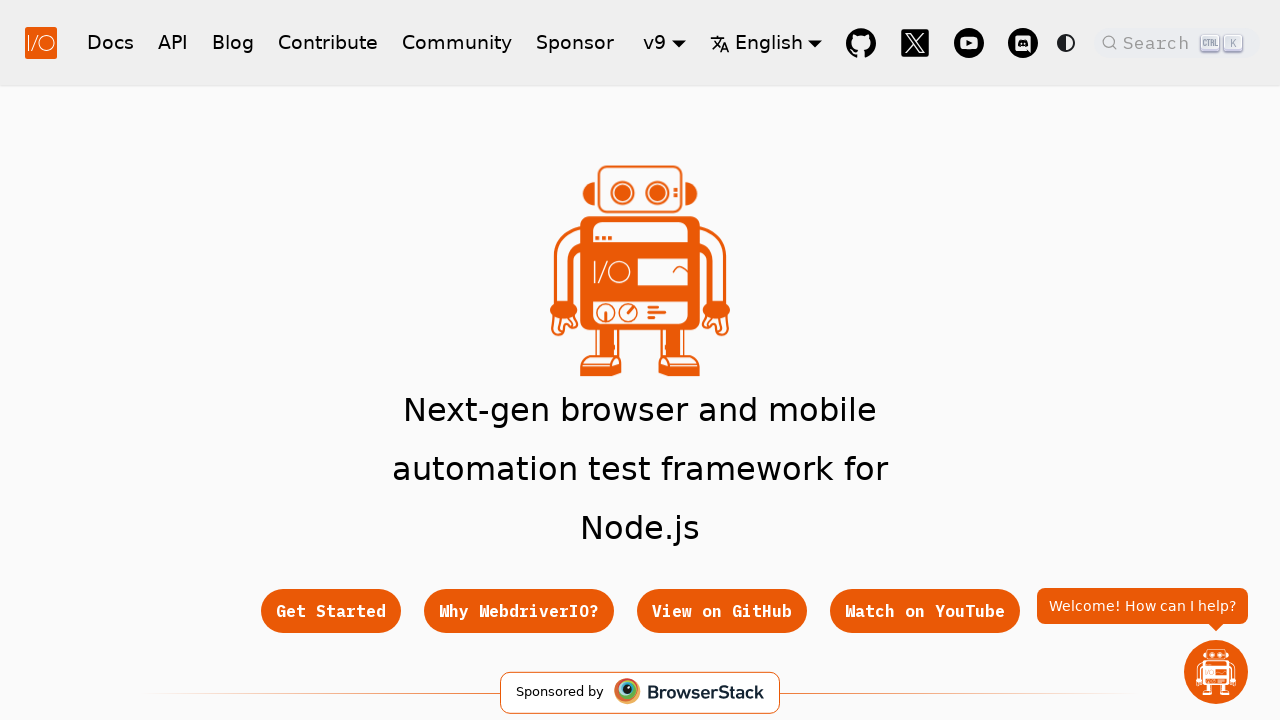

Get Started button is now visible
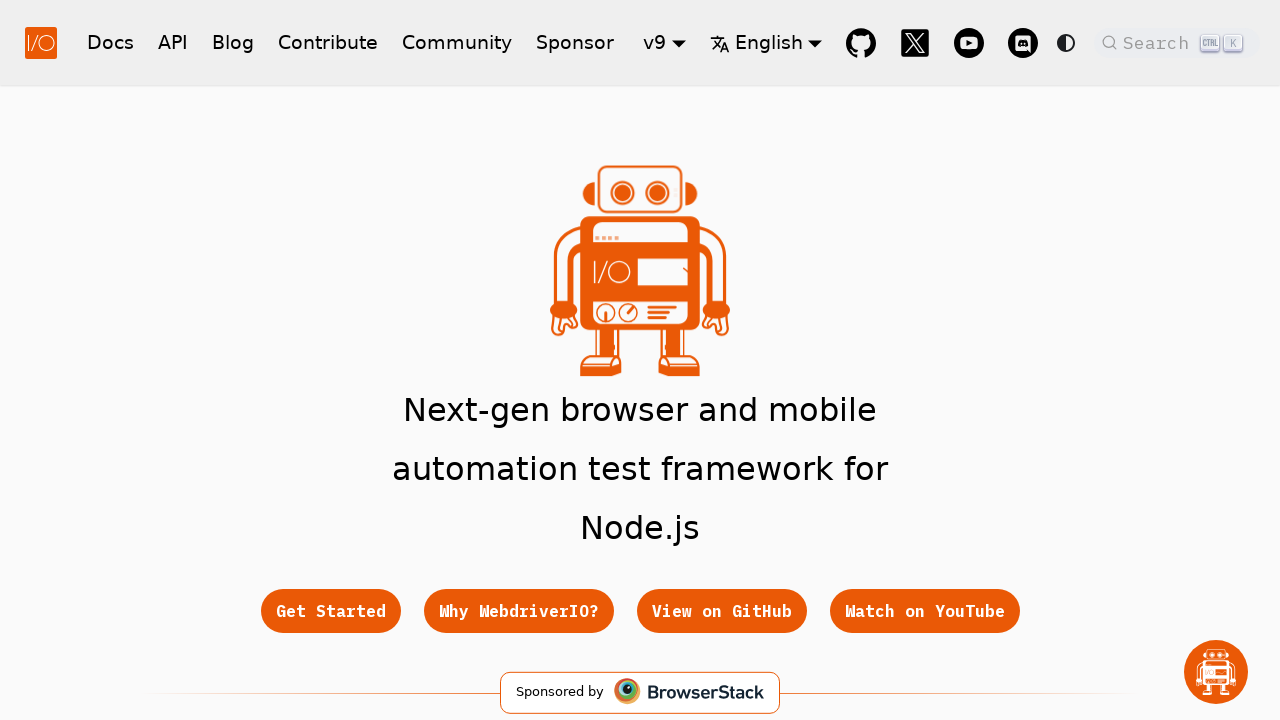

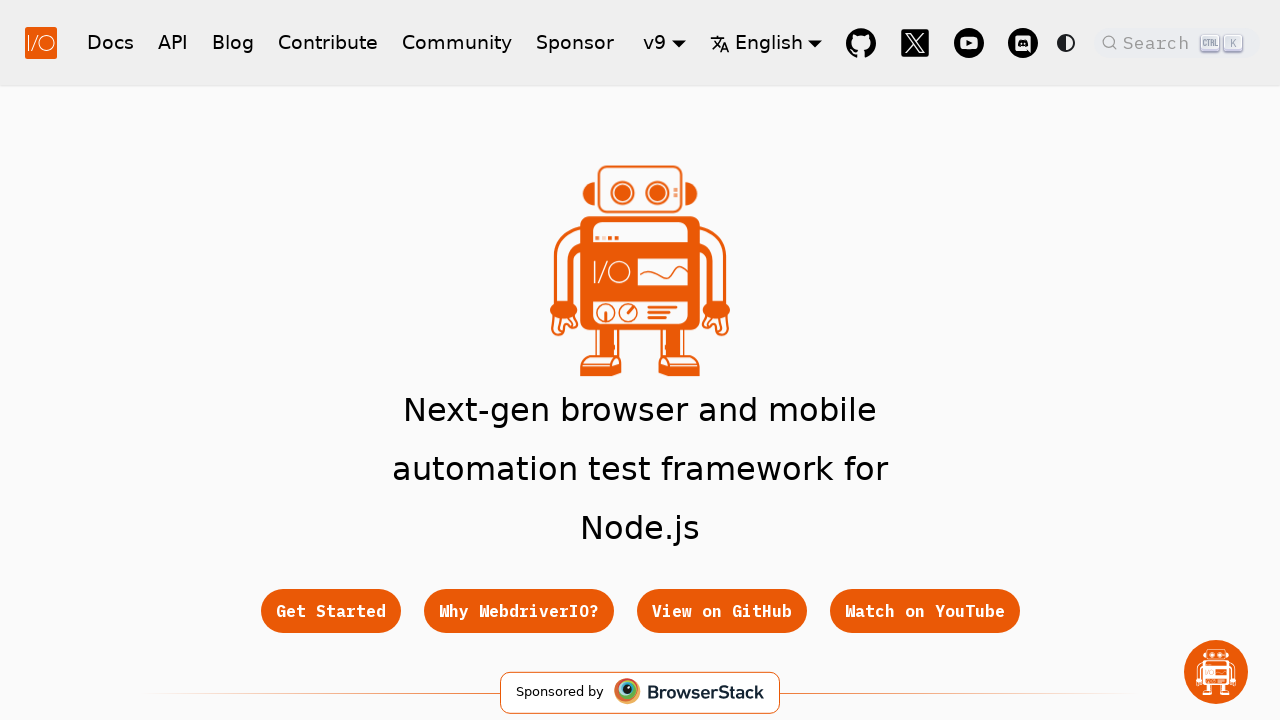